Tests checkbox interactions on a practice blog by selecting the first 3 checkboxes and then unselecting all selected checkboxes

Starting URL: https://testautomationpractice.blogspot.com/

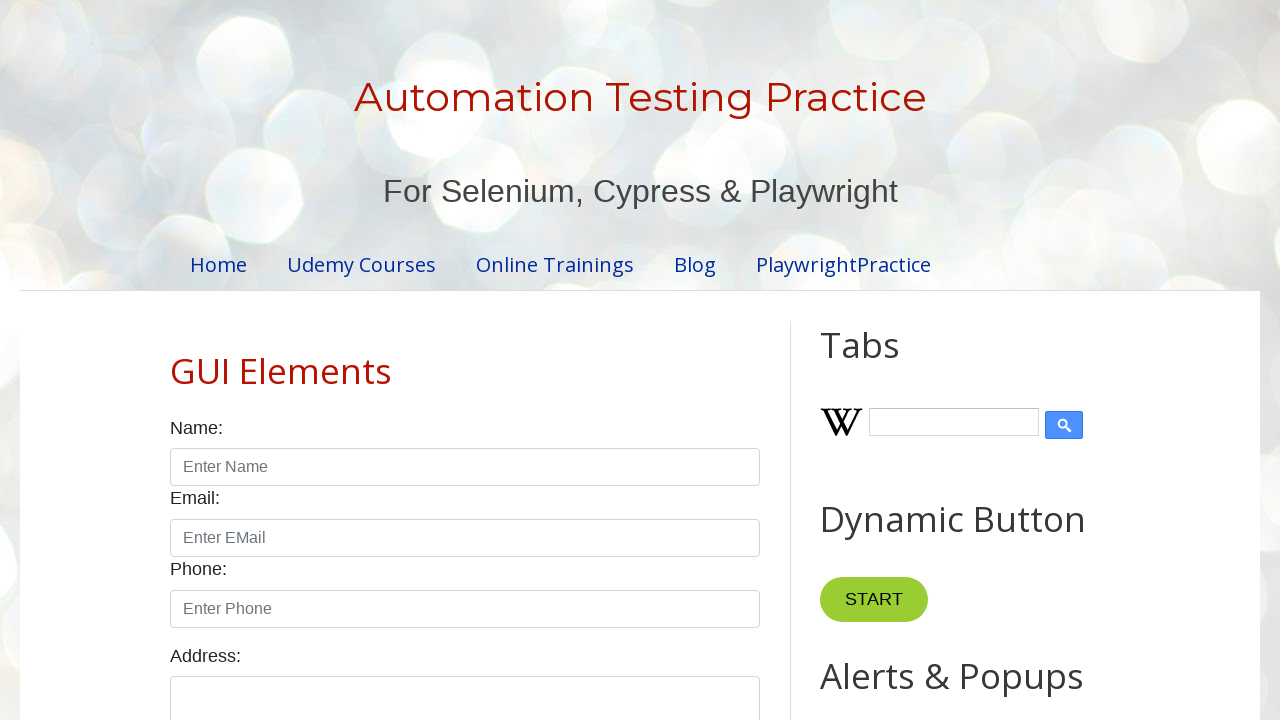

Located all checkboxes with class form-check-input
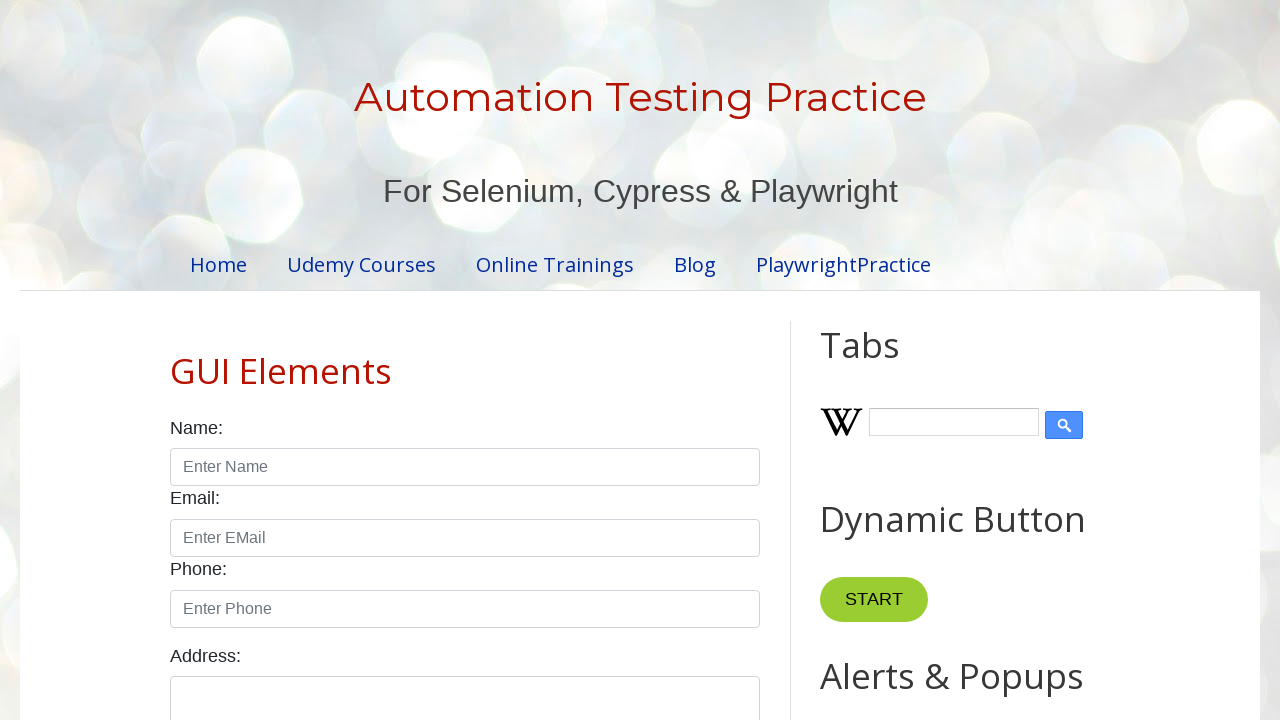

Clicked and selected checkbox 1 of the first 3 checkboxes at (176, 360) on input.form-check-input[type='checkbox'] >> nth=0
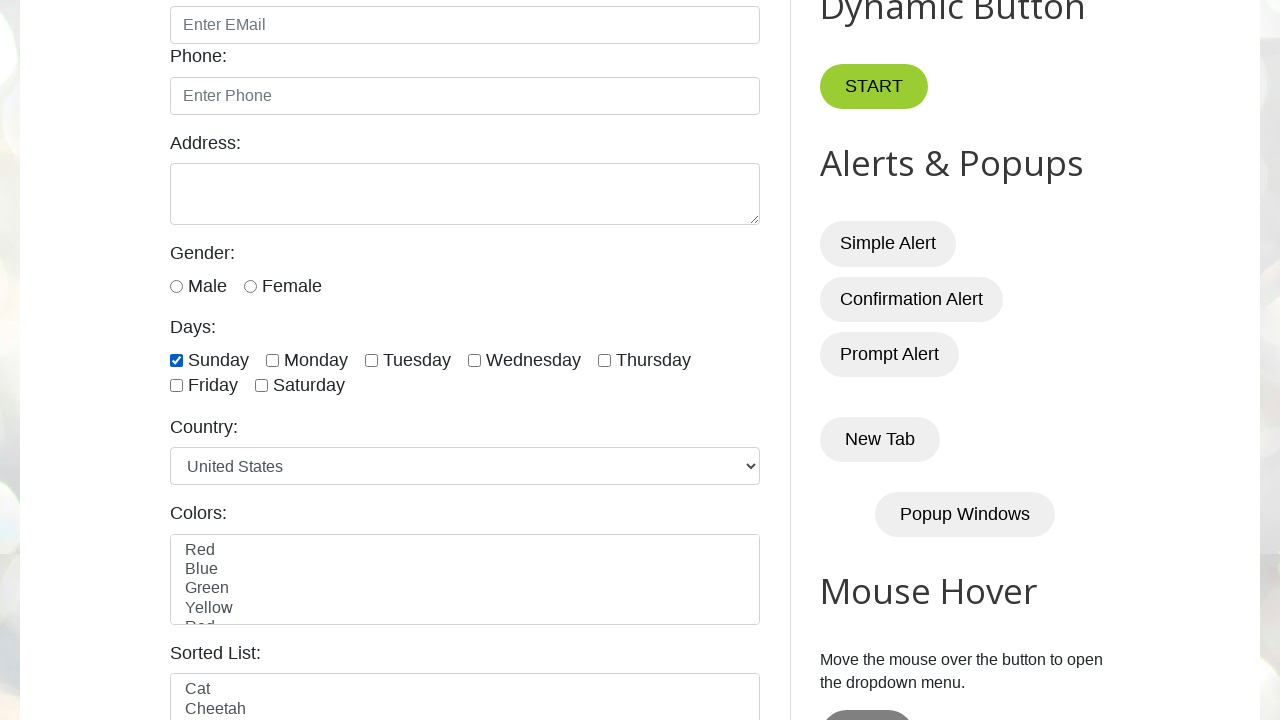

Clicked and selected checkbox 2 of the first 3 checkboxes at (272, 360) on input.form-check-input[type='checkbox'] >> nth=1
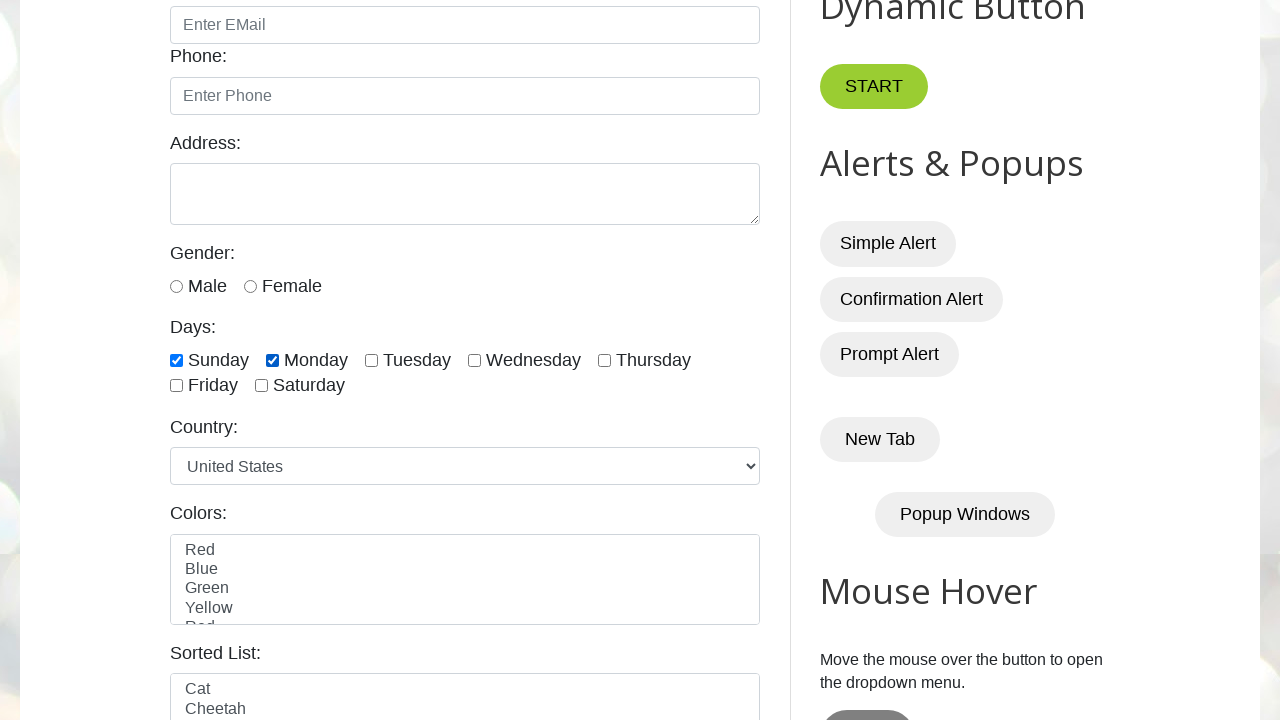

Clicked and selected checkbox 3 of the first 3 checkboxes at (372, 360) on input.form-check-input[type='checkbox'] >> nth=2
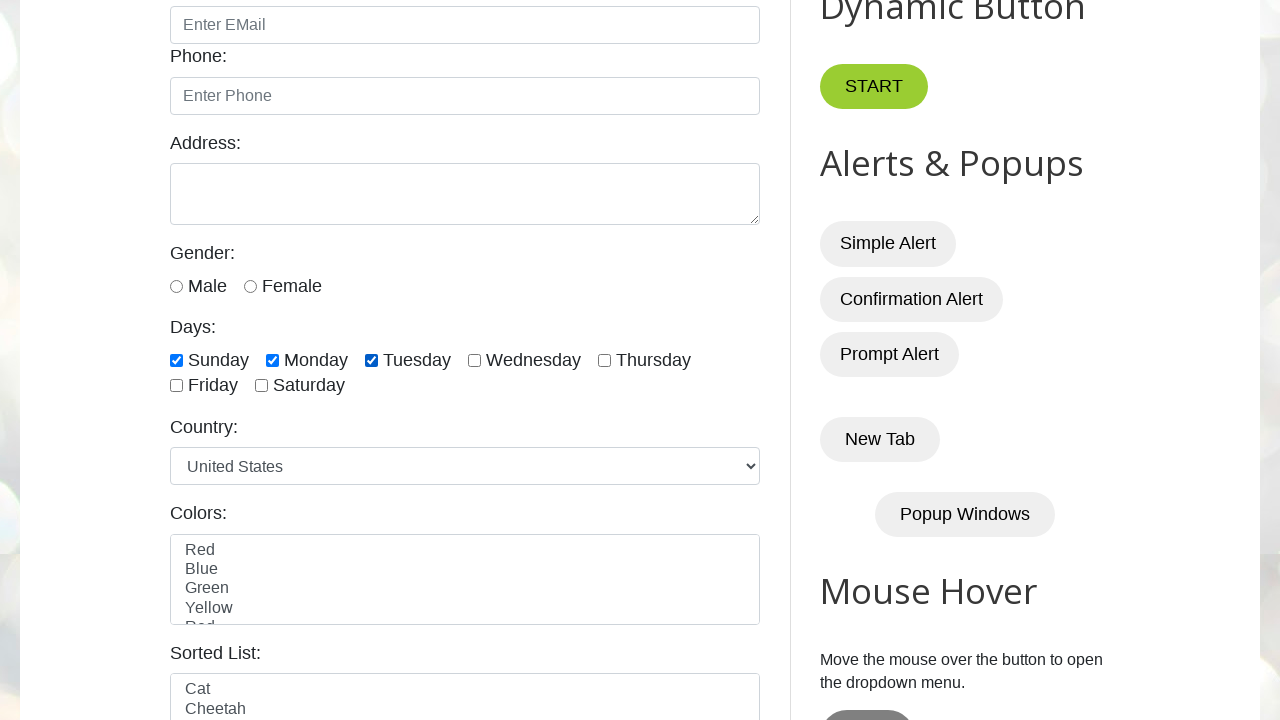

Unchecked a selected checkbox at (176, 360) on input.form-check-input[type='checkbox'] >> nth=0
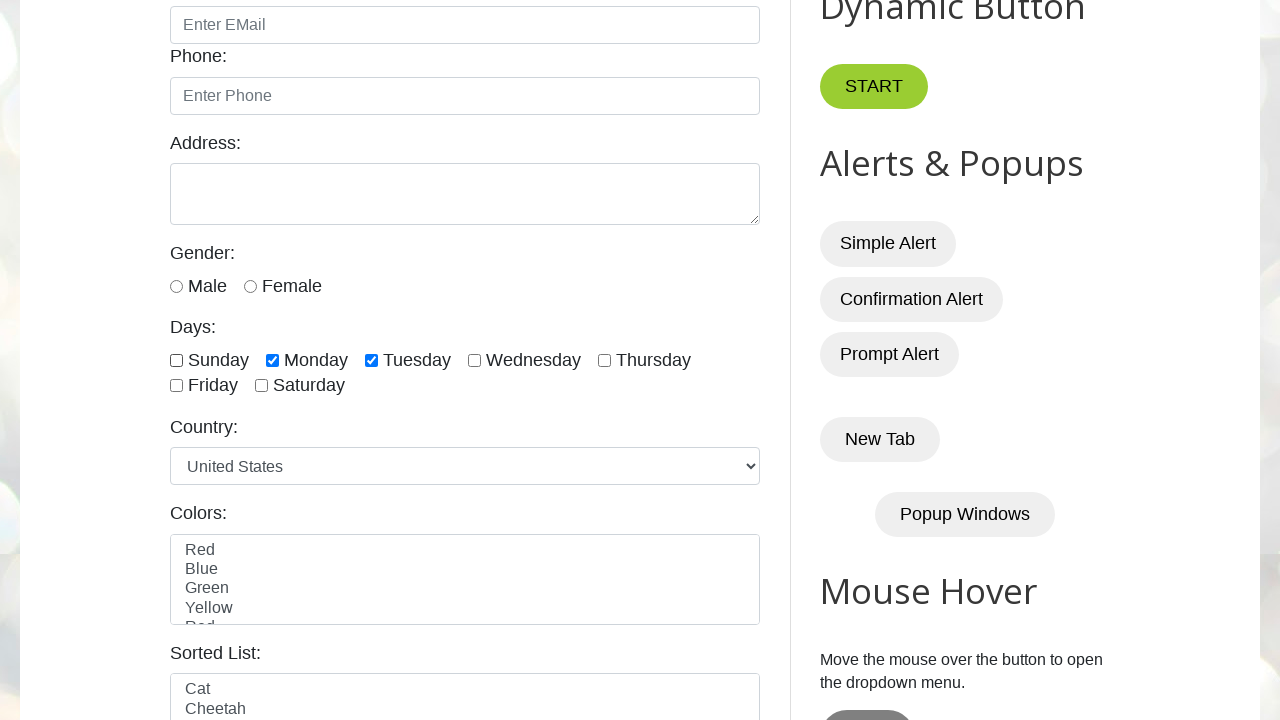

Unchecked a selected checkbox at (272, 360) on input.form-check-input[type='checkbox'] >> nth=1
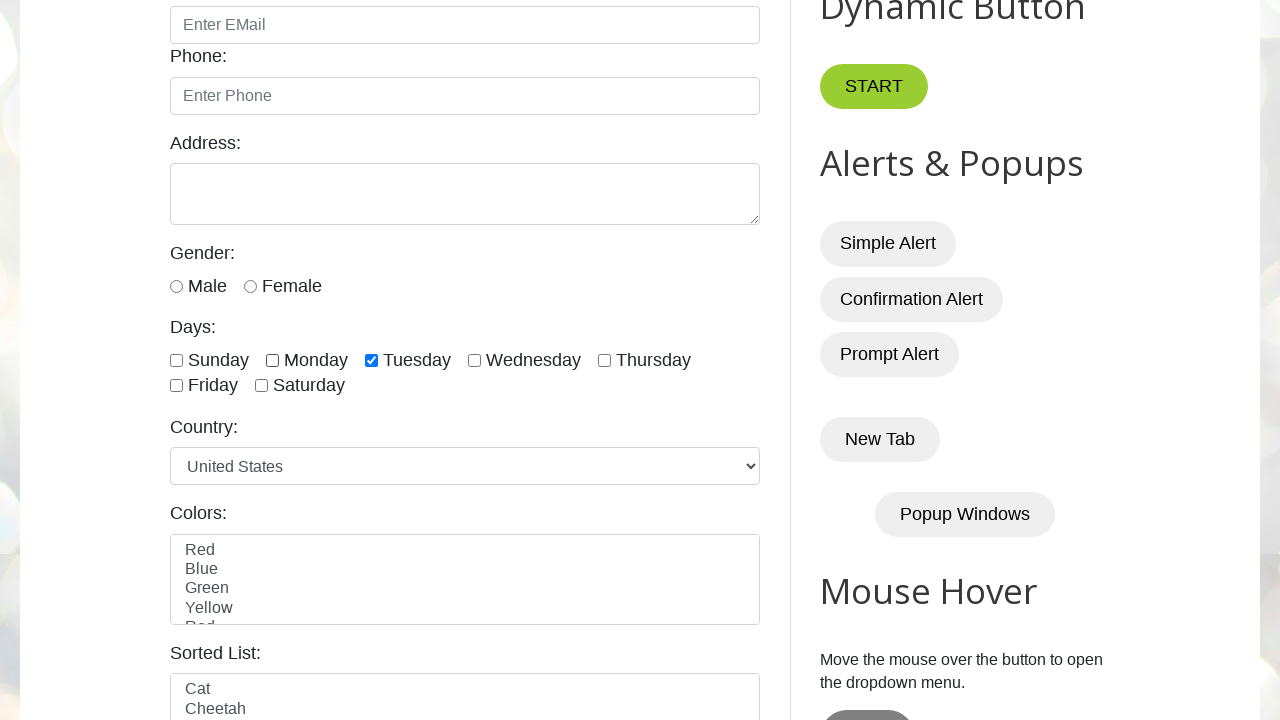

Unchecked a selected checkbox at (372, 360) on input.form-check-input[type='checkbox'] >> nth=2
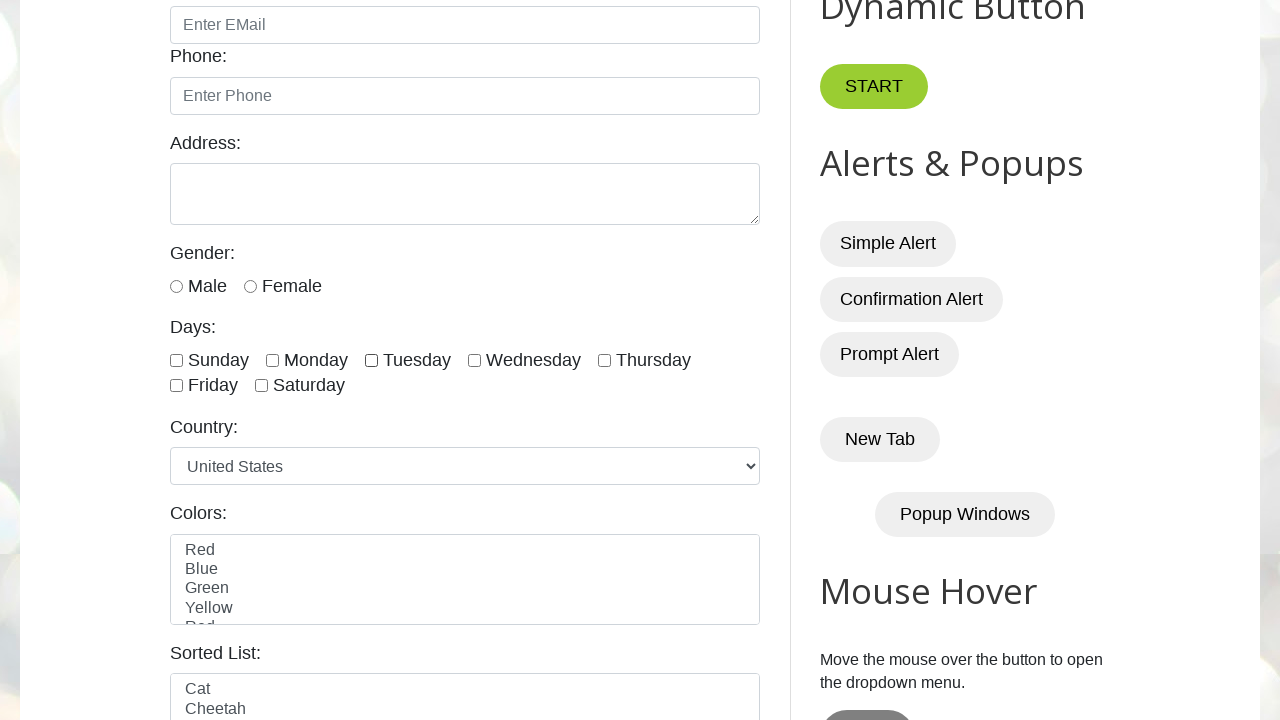

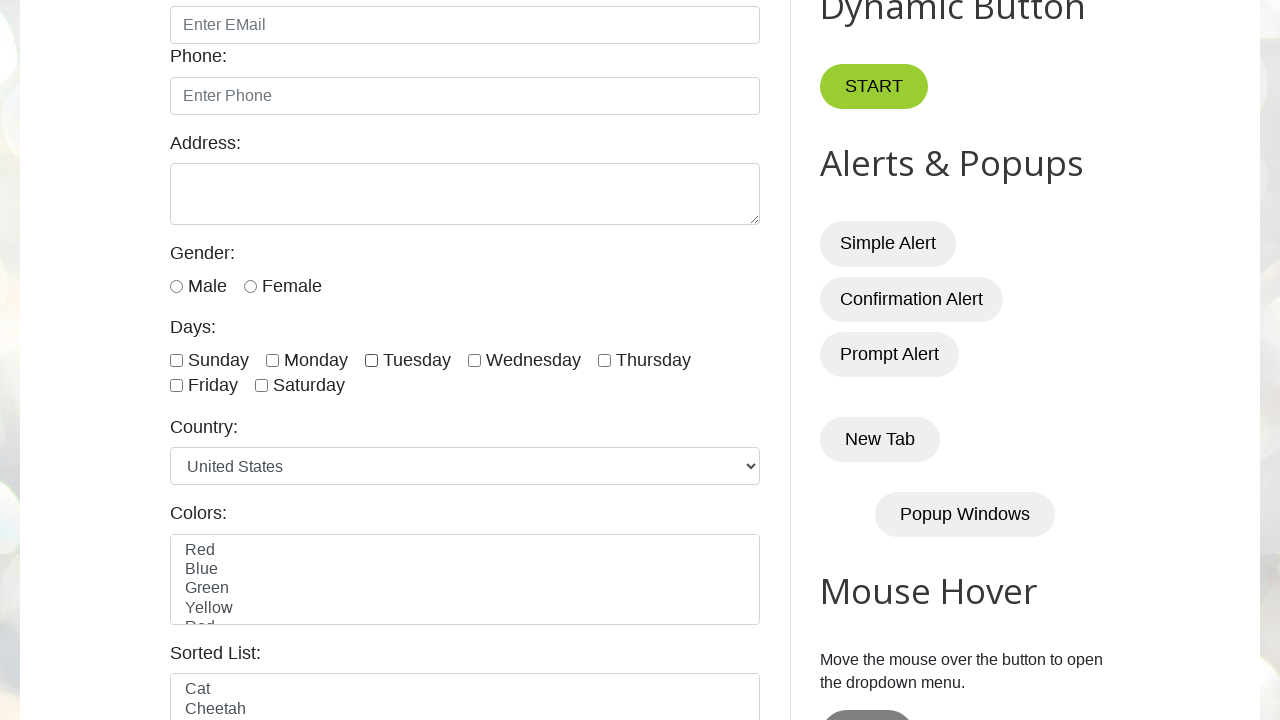